Tests marking all items as completed using the toggle-all checkbox

Starting URL: https://demo.playwright.dev/todomvc

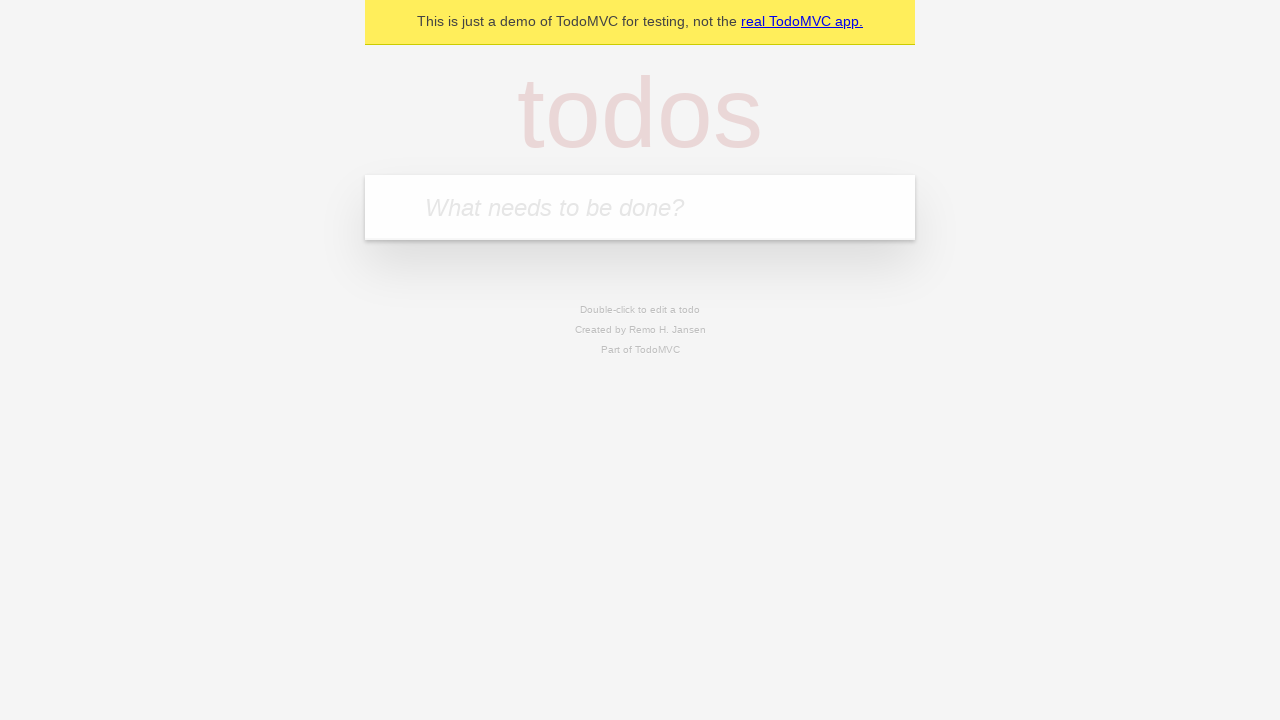

Filled new todo field with 'buy some cheese' on .new-todo
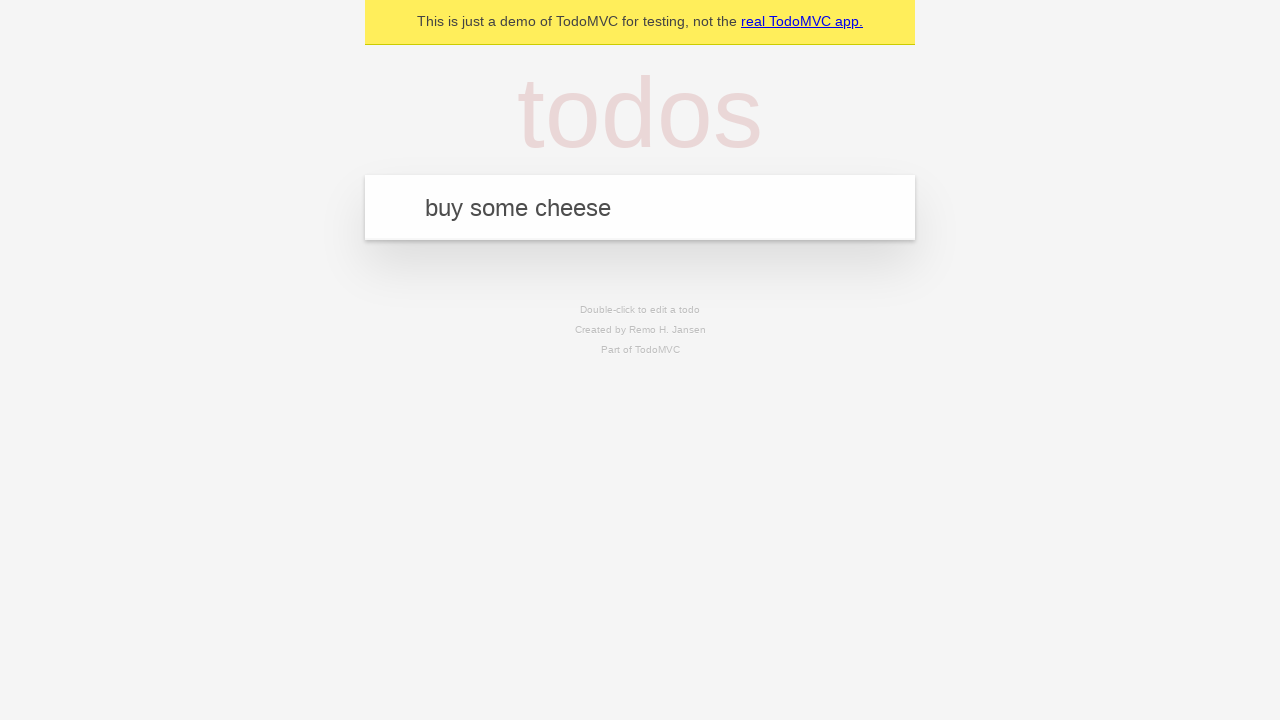

Pressed Enter to add first todo on .new-todo
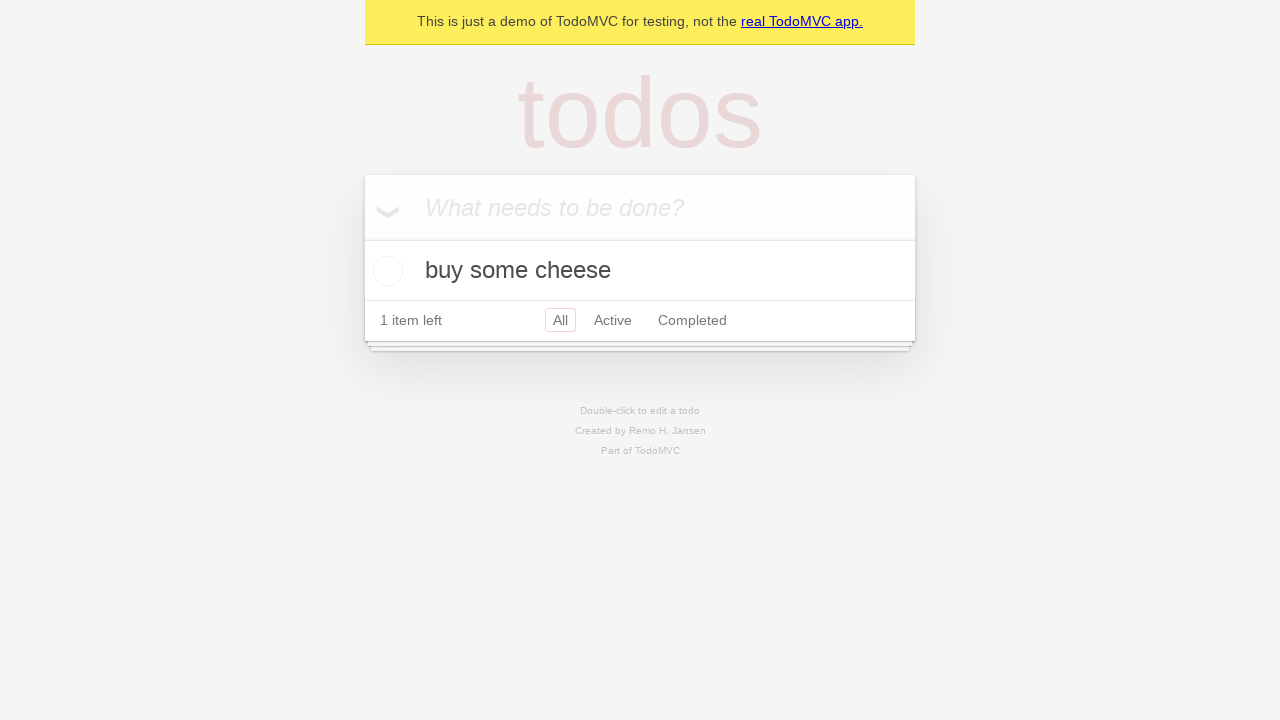

Filled new todo field with 'feed the cat' on .new-todo
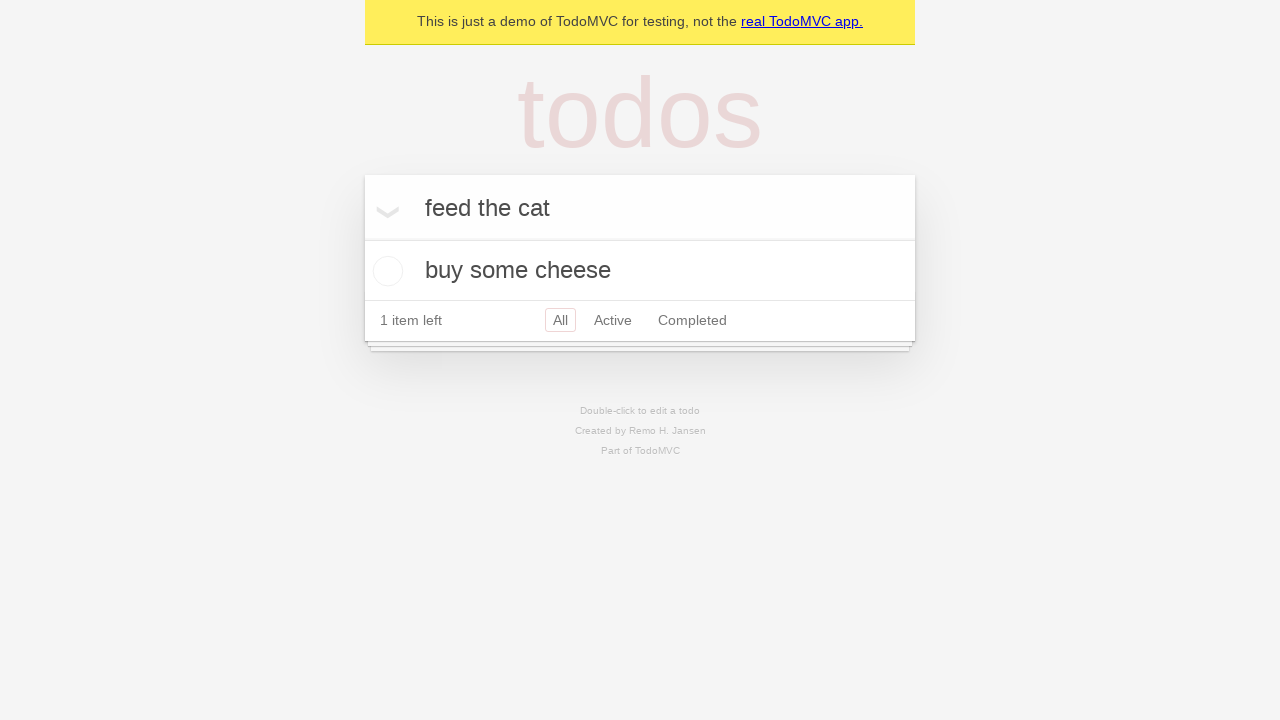

Pressed Enter to add second todo on .new-todo
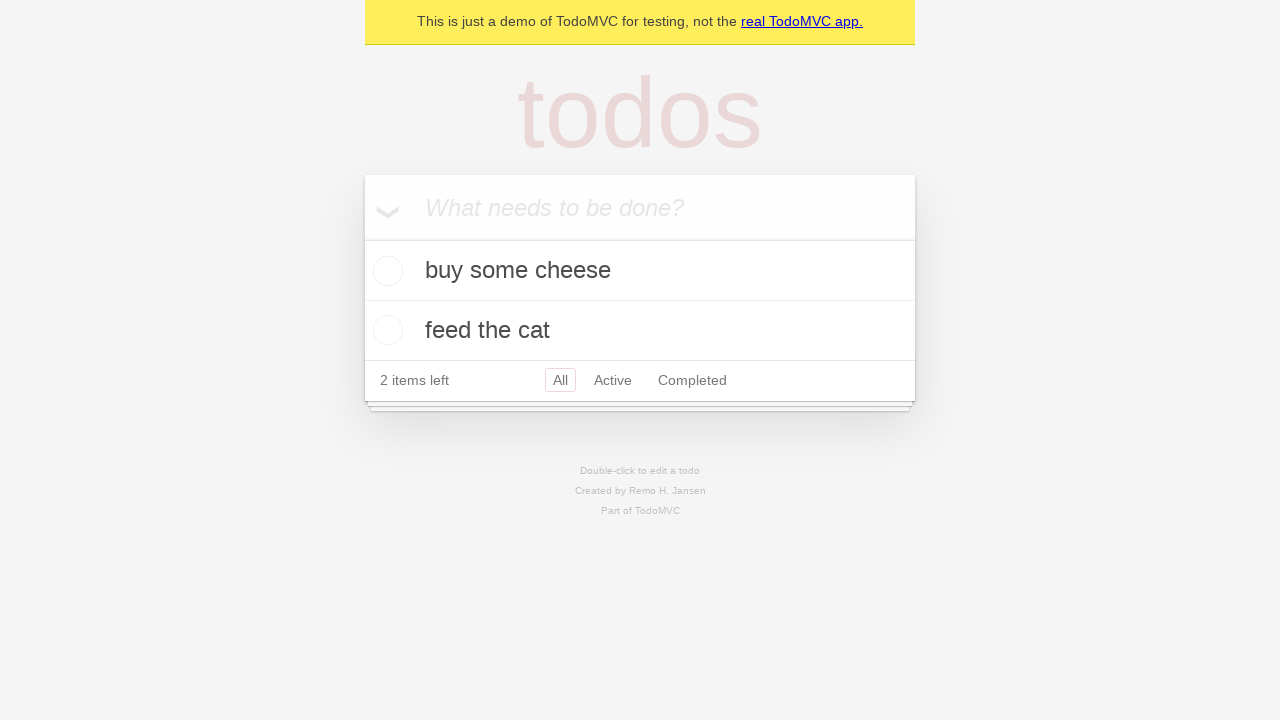

Filled new todo field with 'book a doctors appointment' on .new-todo
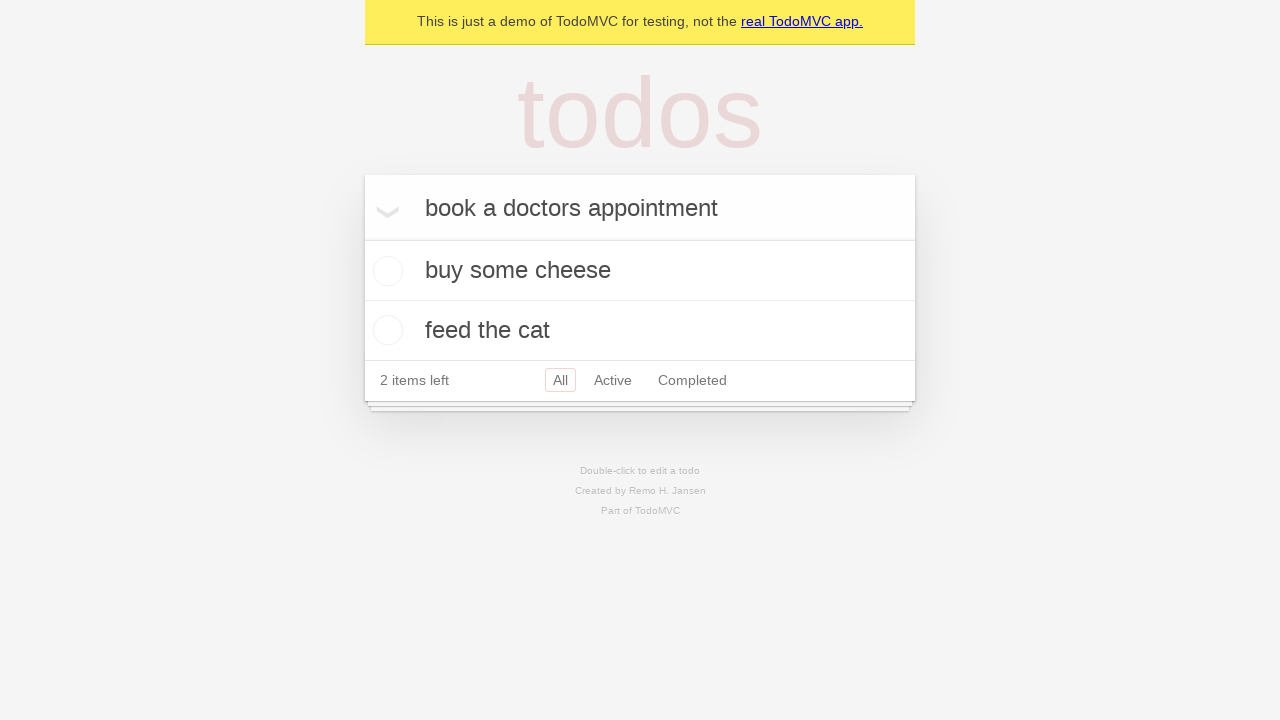

Pressed Enter to add third todo on .new-todo
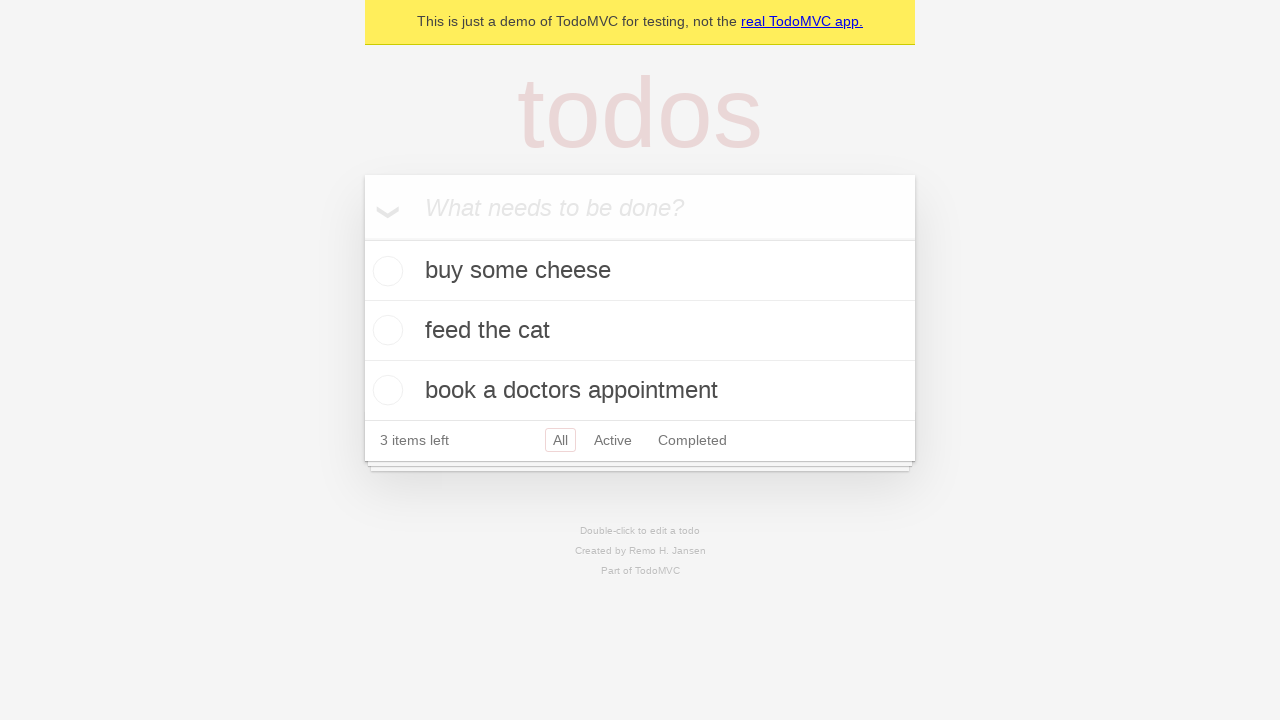

Checked toggle-all checkbox to mark all items as completed at (362, 238) on .toggle-all
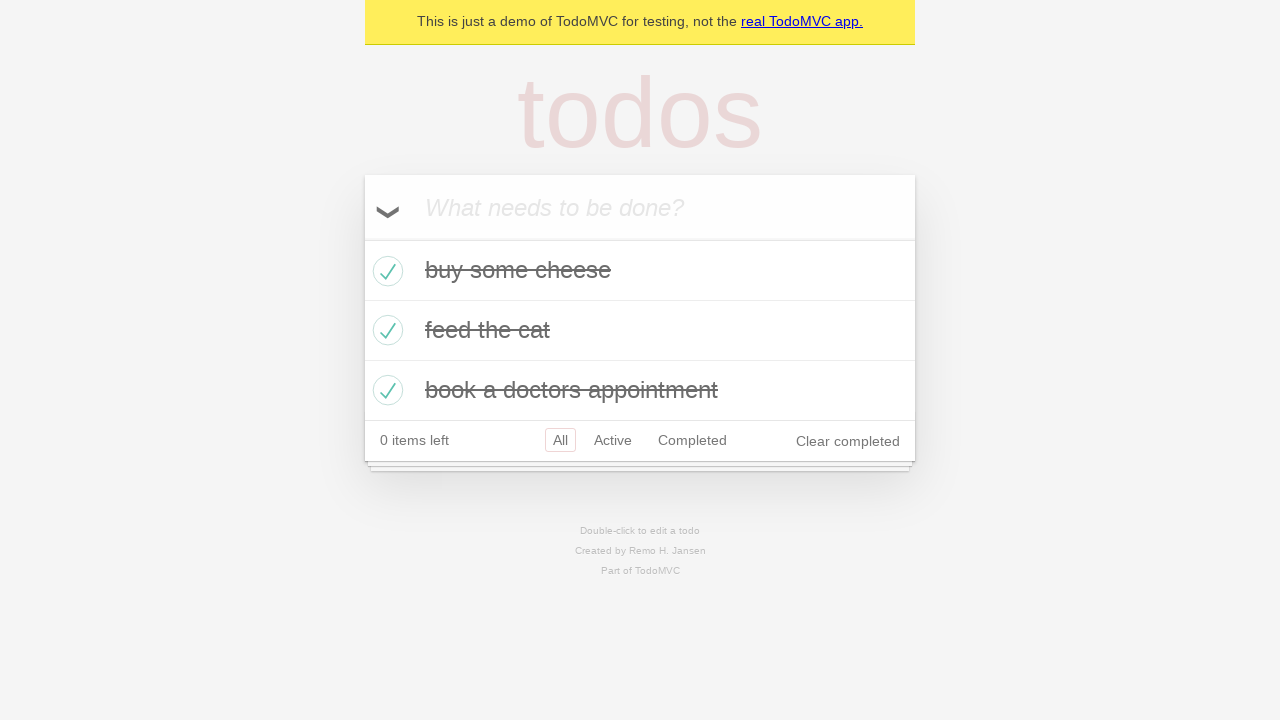

Verified all todo items are marked with completed class
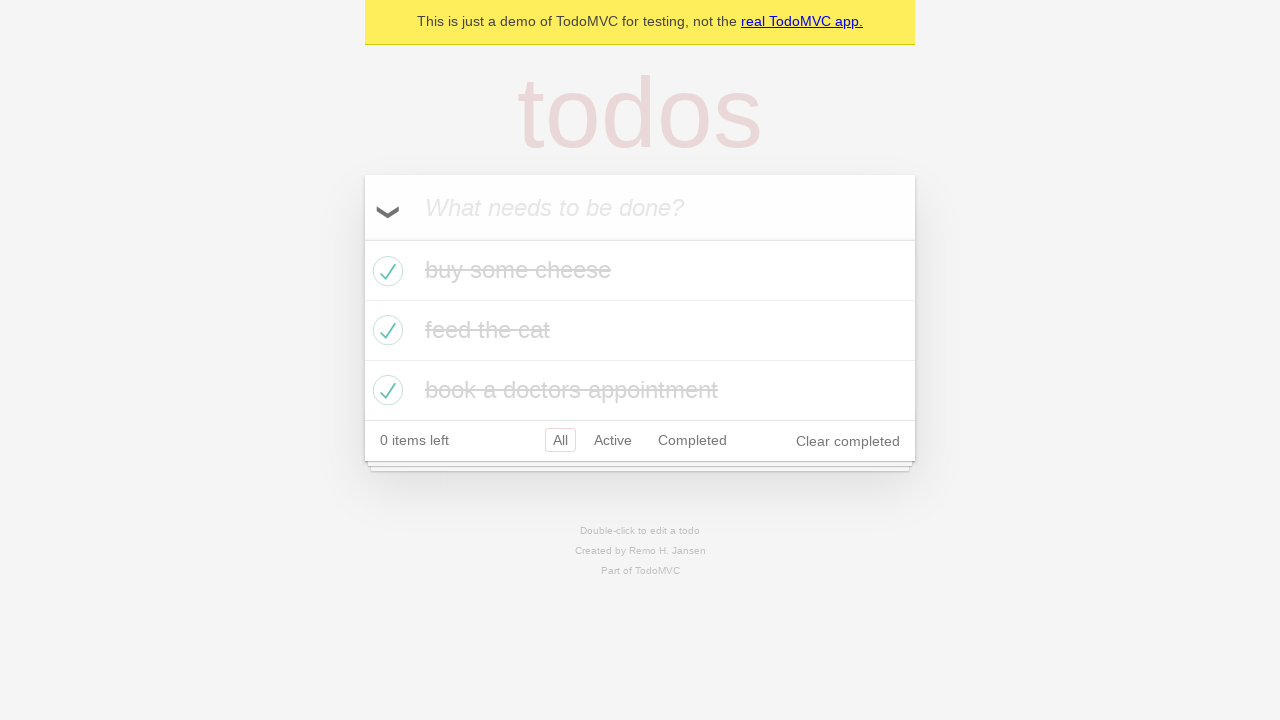

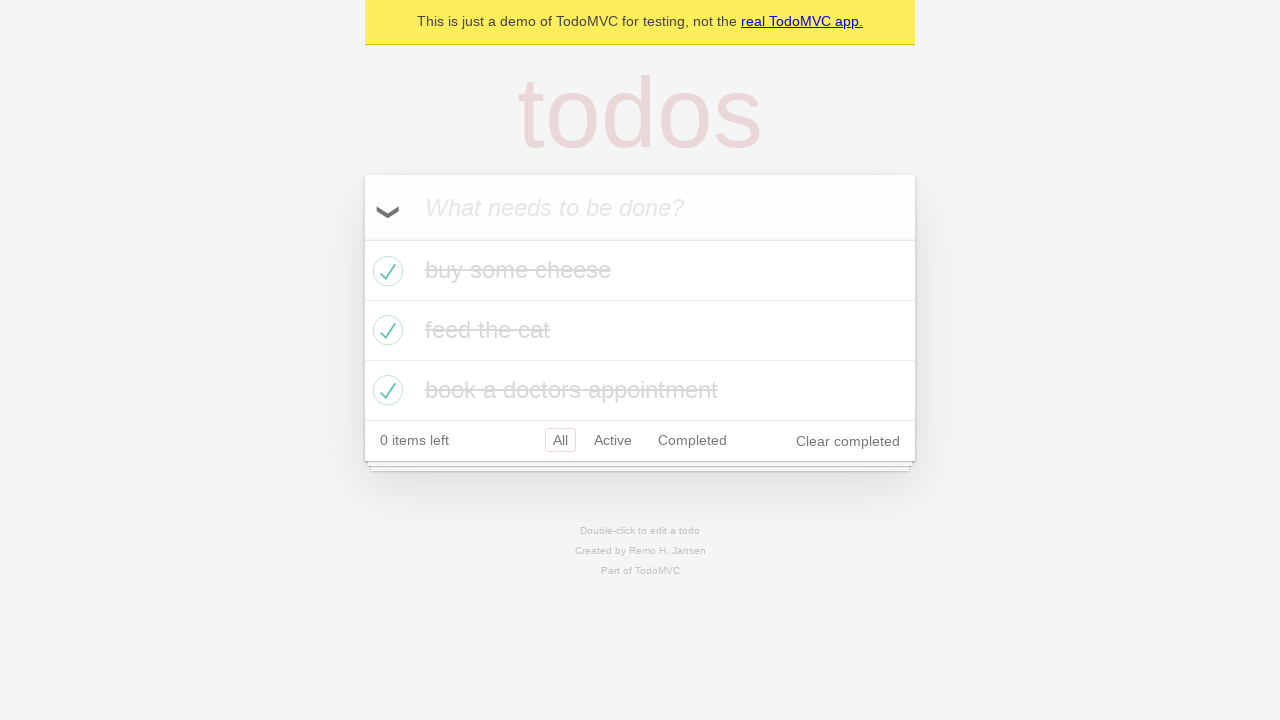